Tests AJAX functionality by clicking a button and waiting for dynamically loaded content (h1 element) to appear on the page

Starting URL: https://v1.training-support.net/selenium/ajax

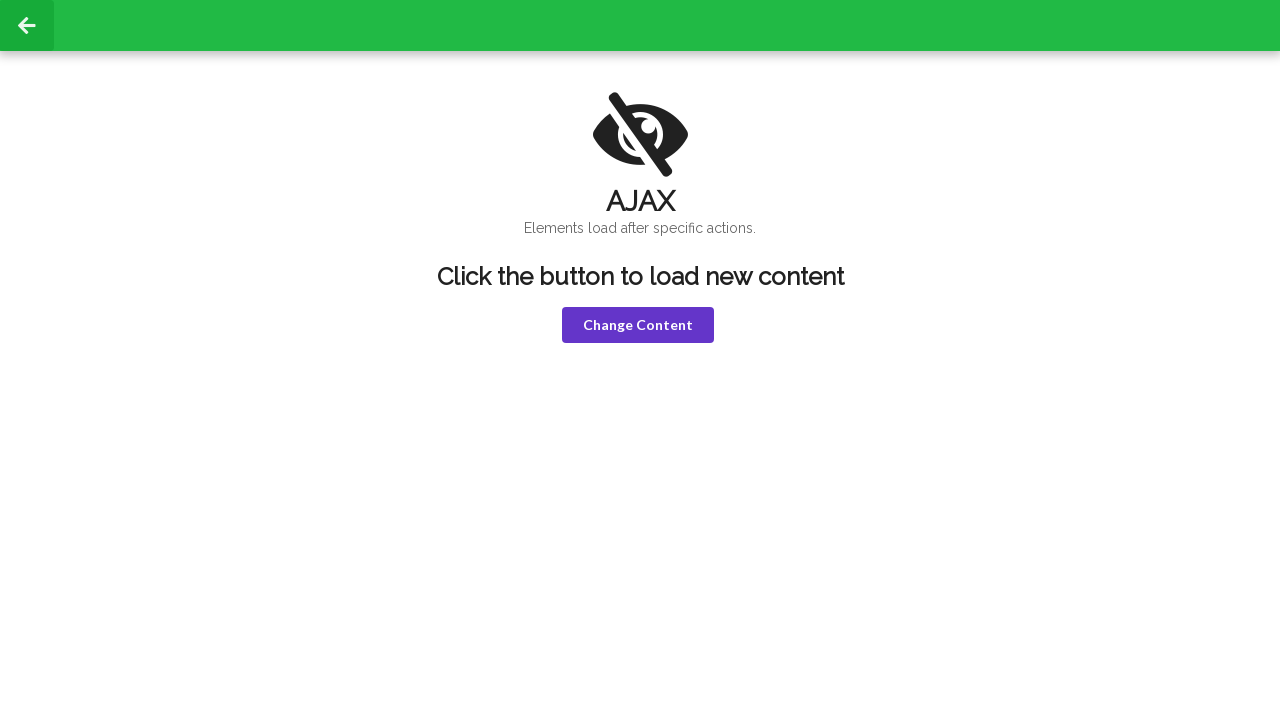

Clicked violet button to trigger AJAX request at (638, 325) on button.violet
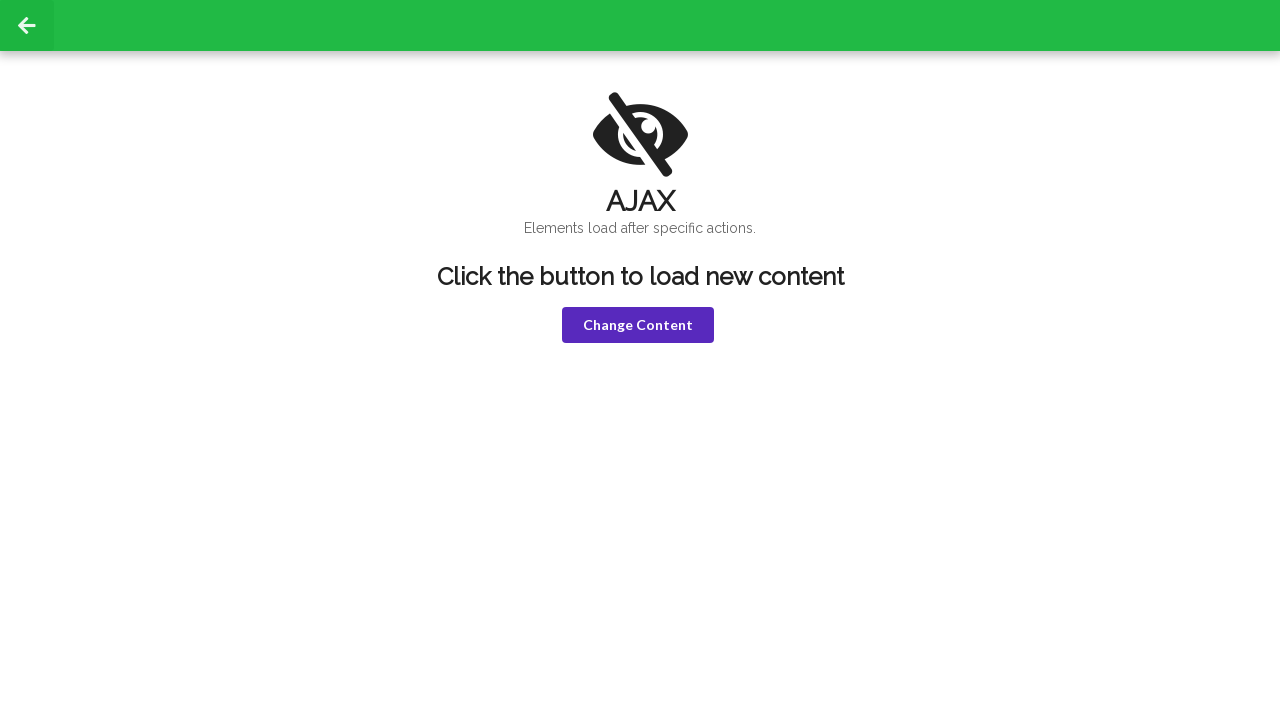

AJAX content loaded - h1 element appeared on page
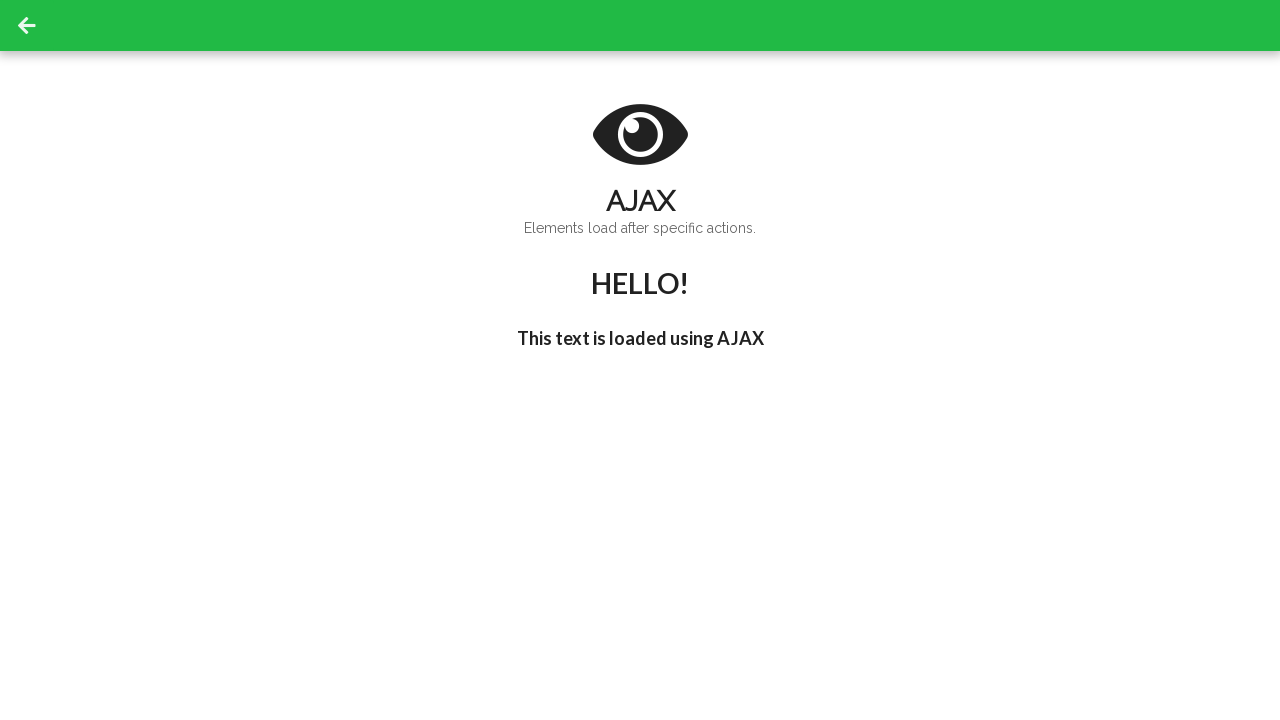

Retrieved h1 text content: 'HELLO!'
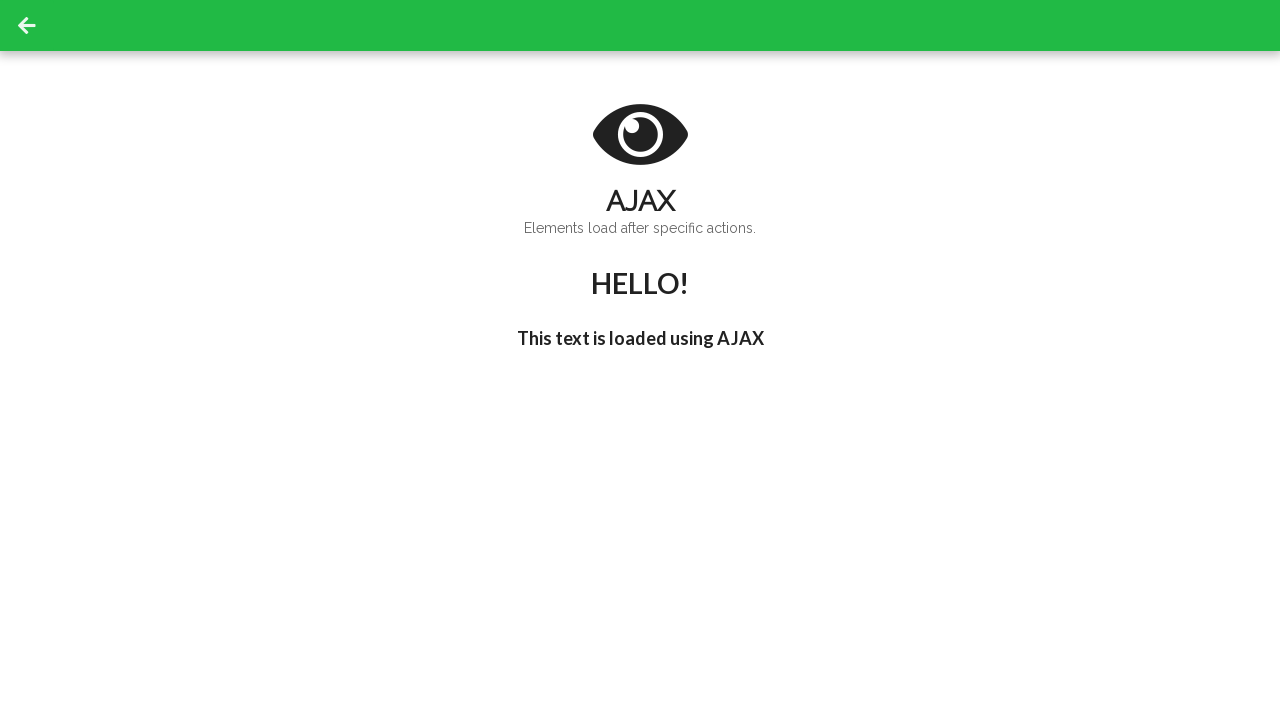

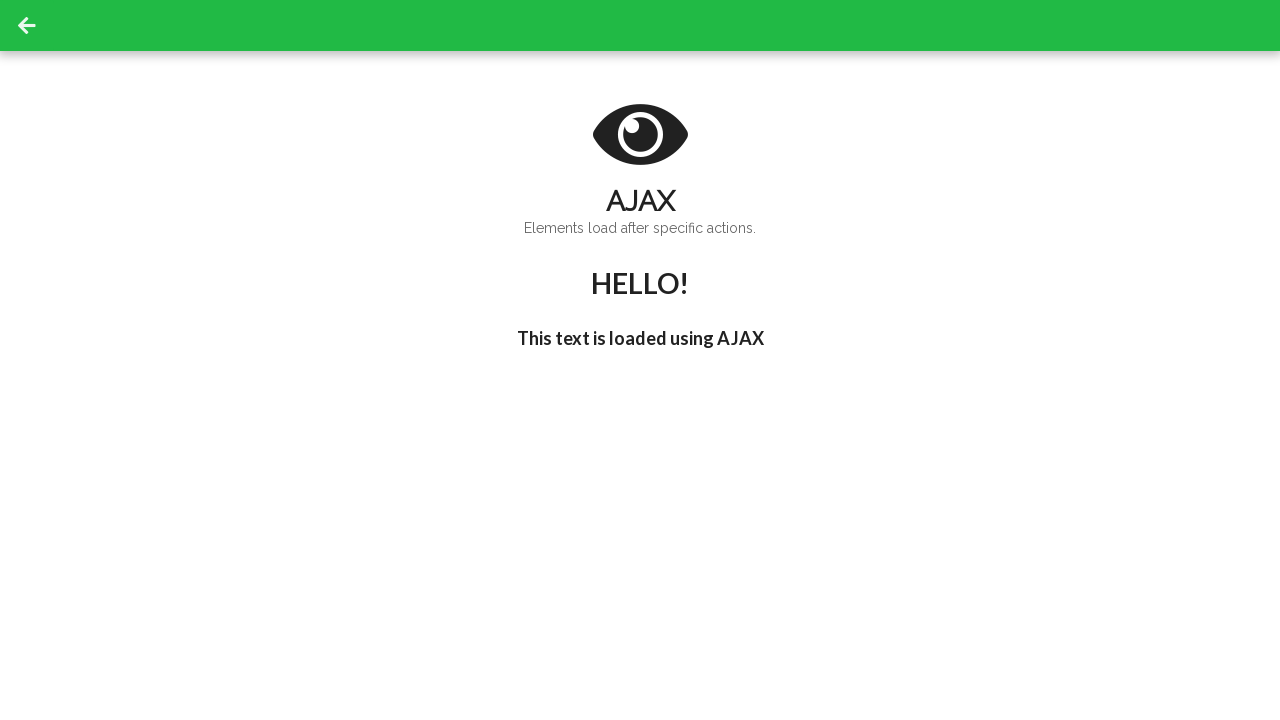